Navigates to a training website and performs hover actions over course menu items to reveal nested menu options

Starting URL: http://greenstech.in/selenium-course-content.html

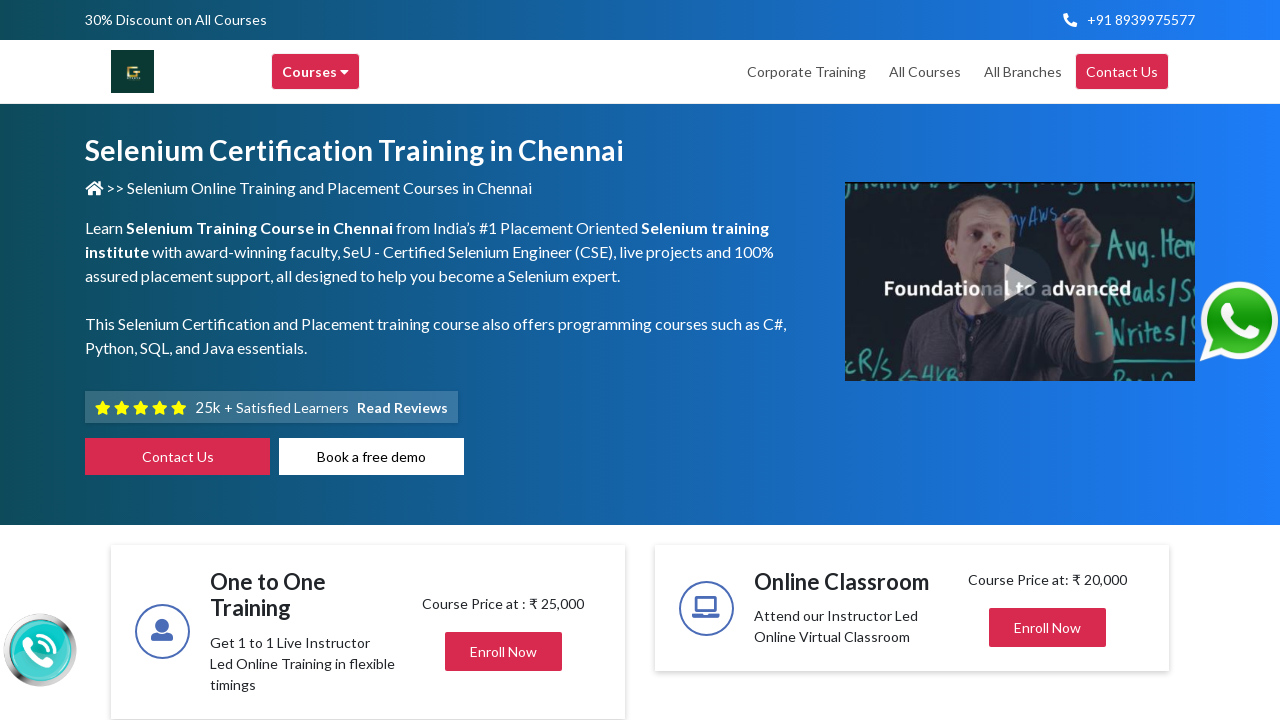

Navigated to GreensSoftware training website
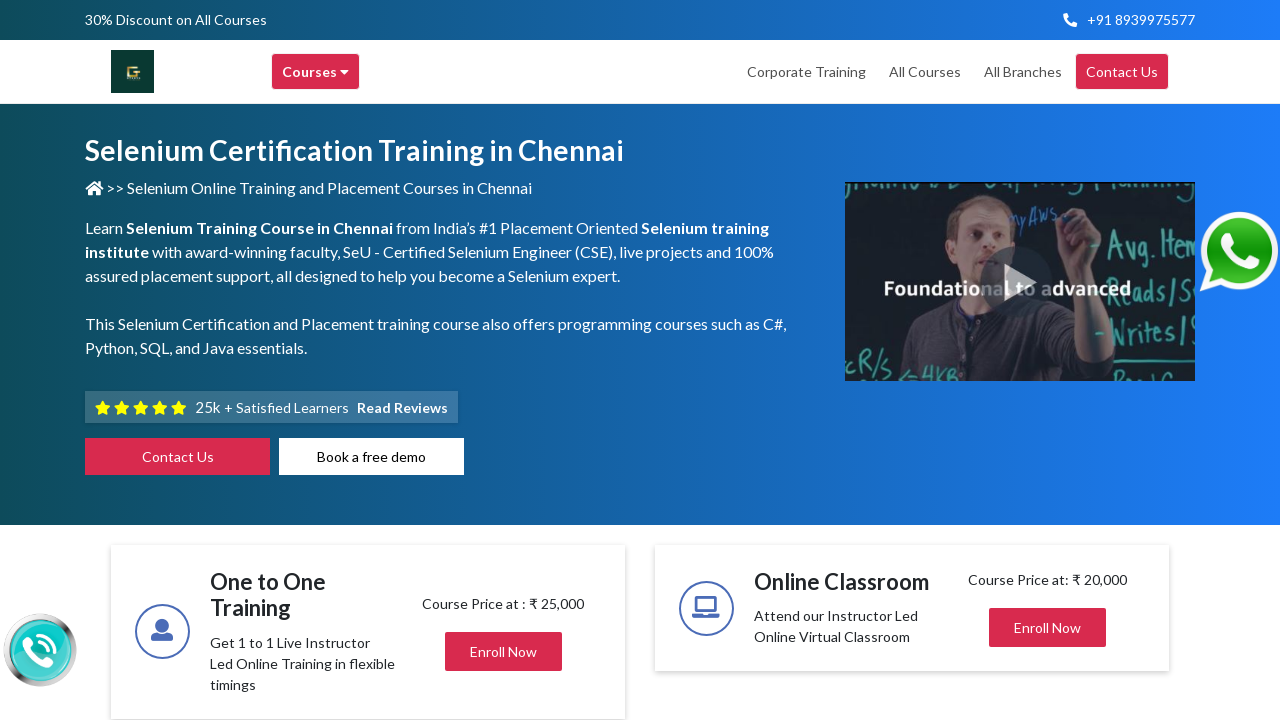

Hovered over main course menu to reveal options at (316, 72) on div.header-browse-greens
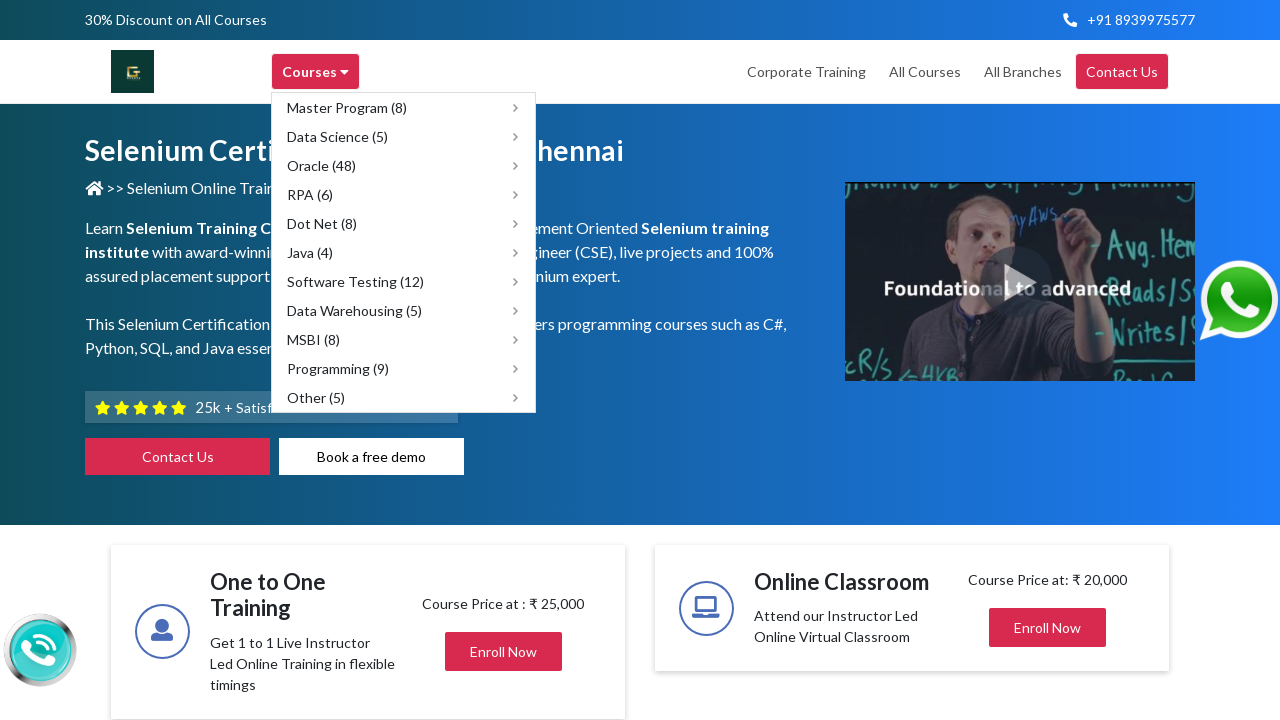

Hovered over Software Testing submenu to reveal nested options at (356, 282) on xpath=//span[text()='Software Testing (12)']
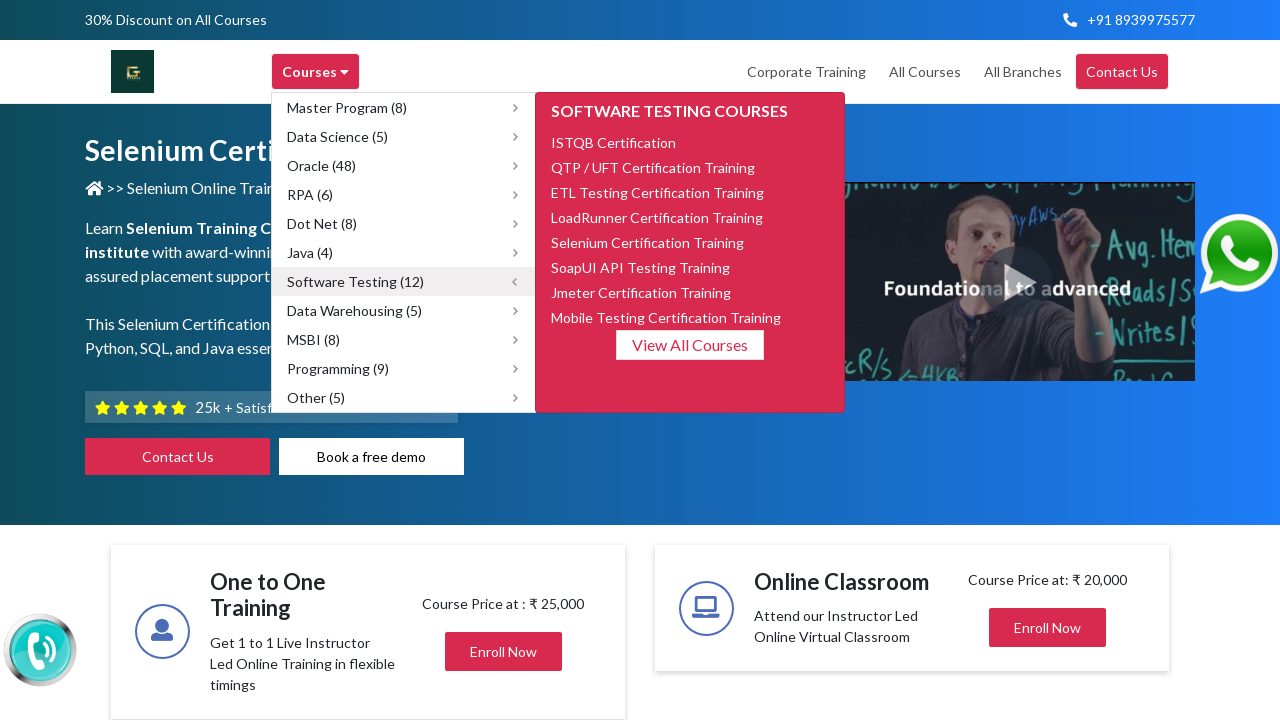

Hovered over Selenium Certification Training option at (648, 242) on xpath=//span[text()='Selenium Certification Training']
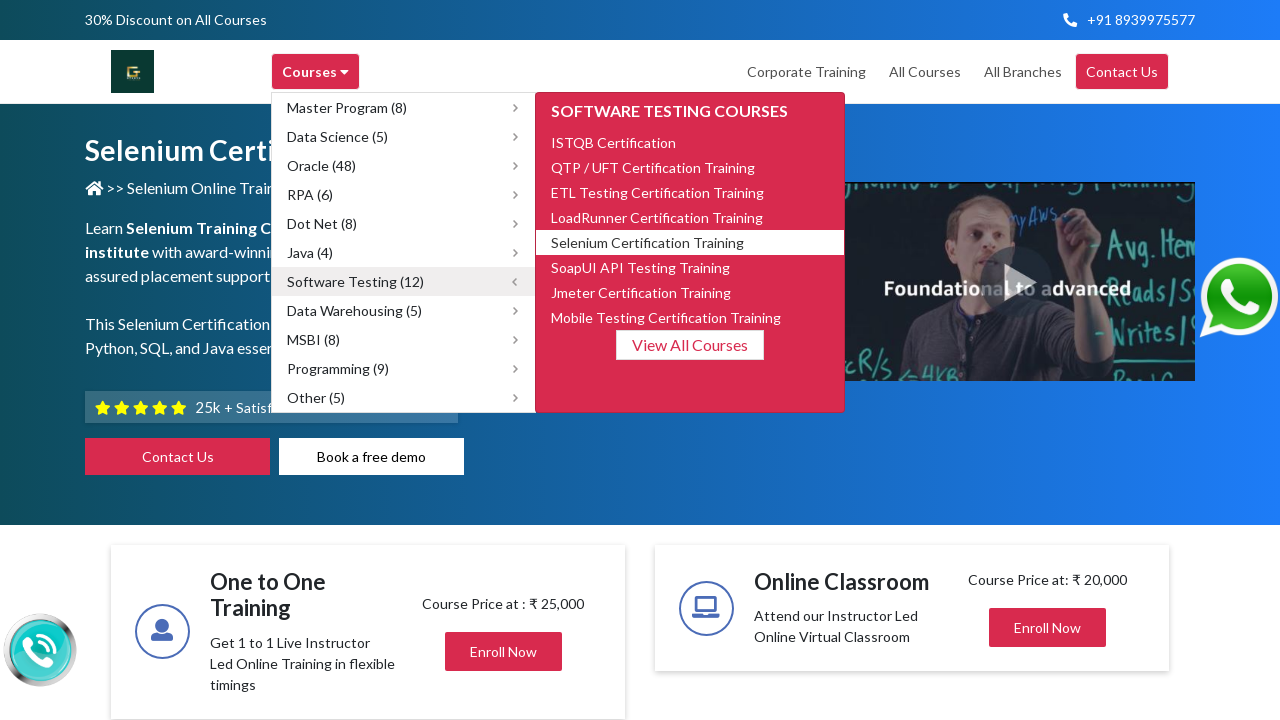

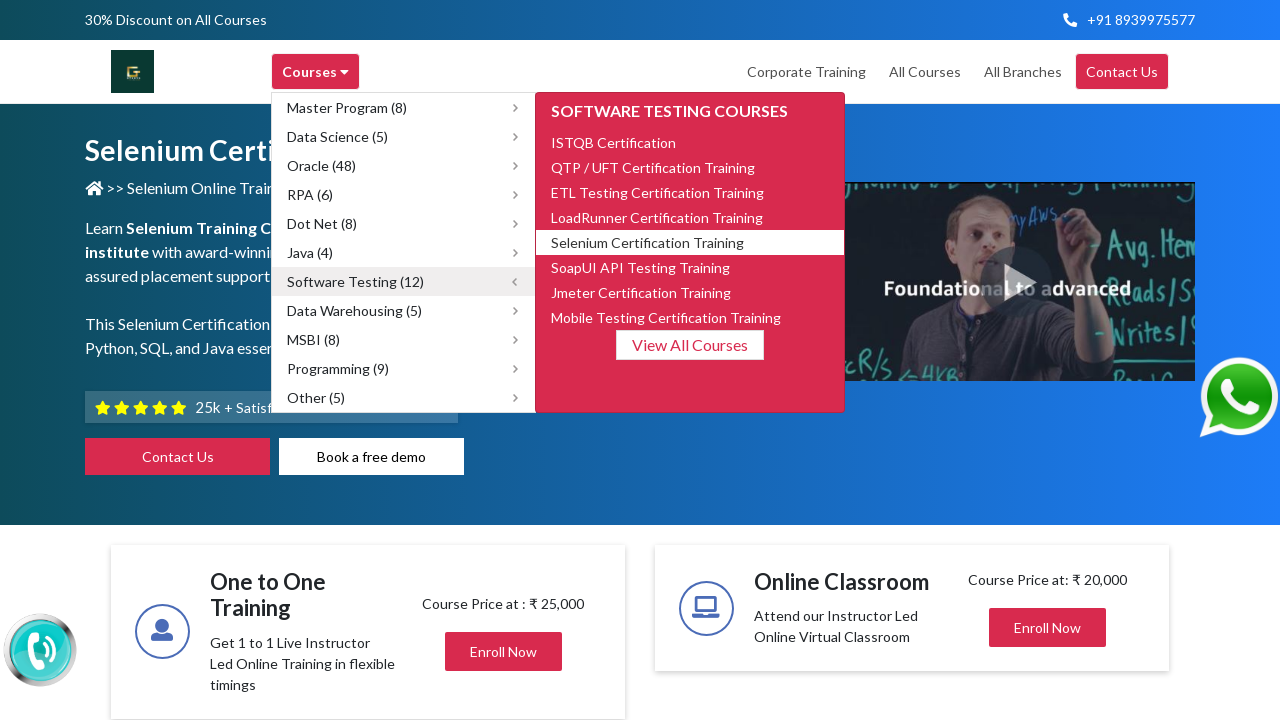